Navigates to Browse Languages menu and verifies that the table has headers: Language, Author, Date, Comments, Rate.

Starting URL: http://www.99-bottles-of-beer.net/

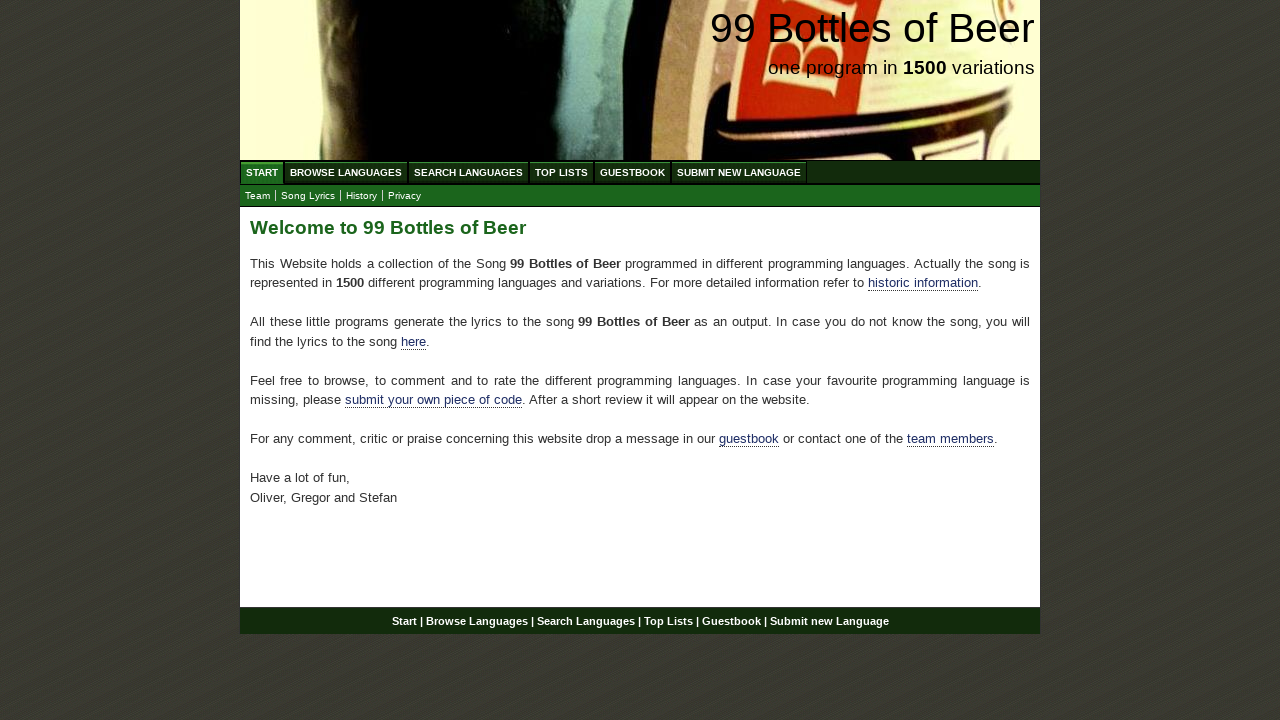

Clicked on Browse Languages menu at (346, 172) on xpath=//li/a[@href='/abc.html']
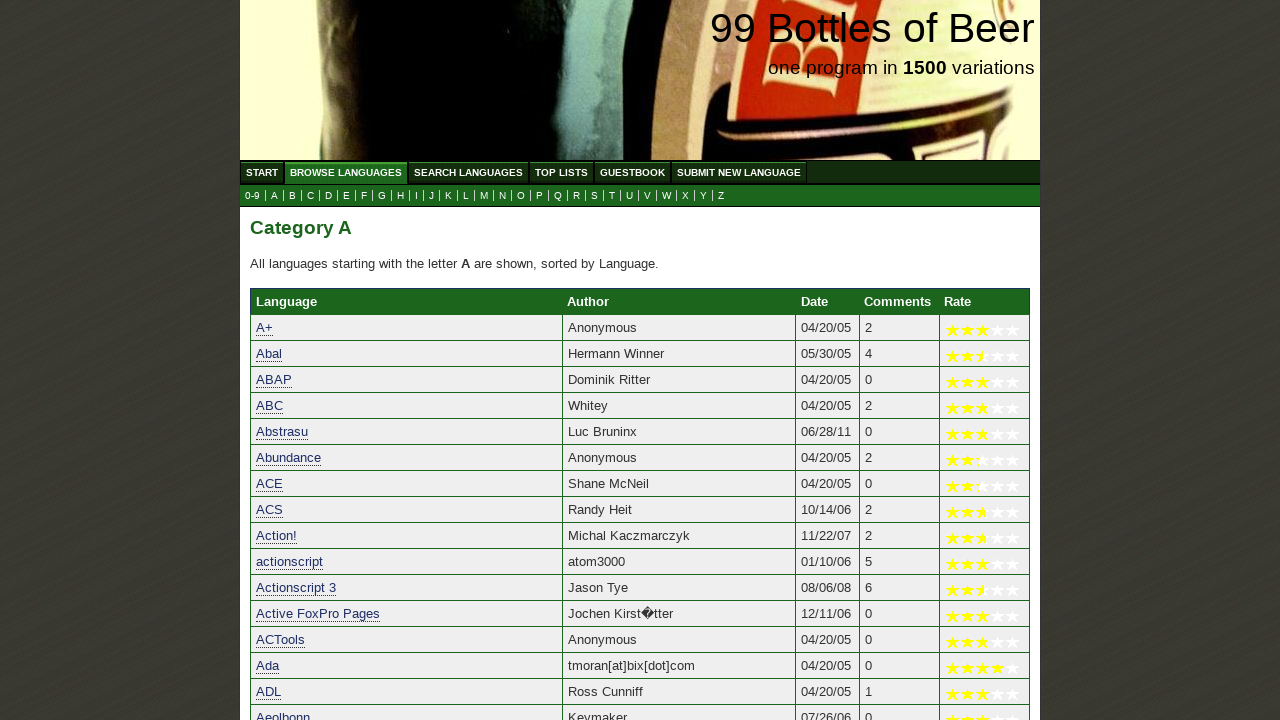

Table headers loaded
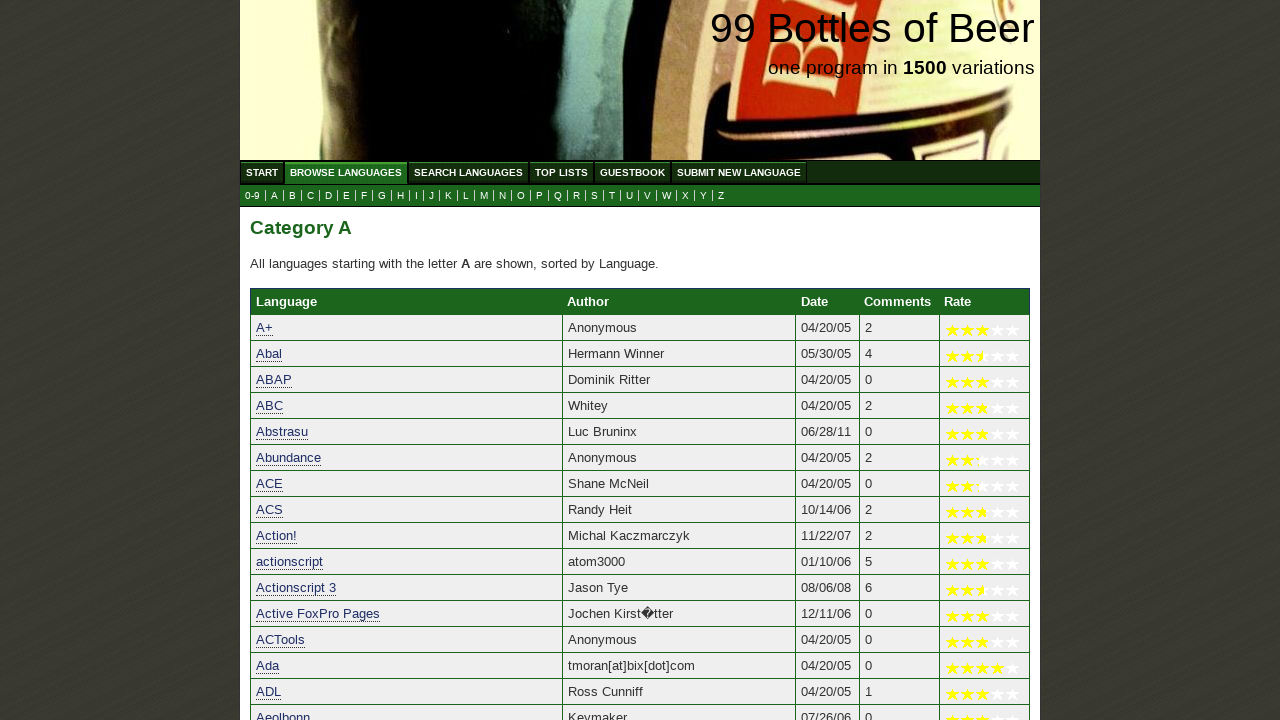

Verified table header 'Language' at column 1
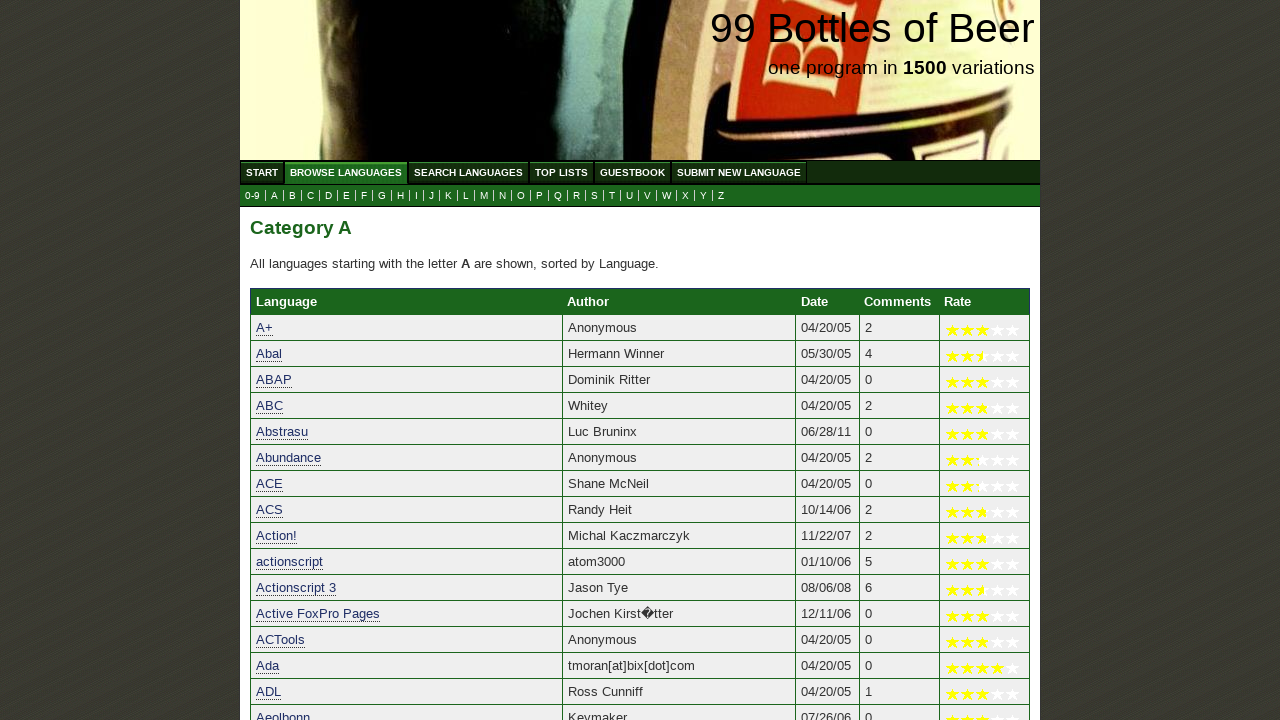

Verified table header 'Author' at column 2
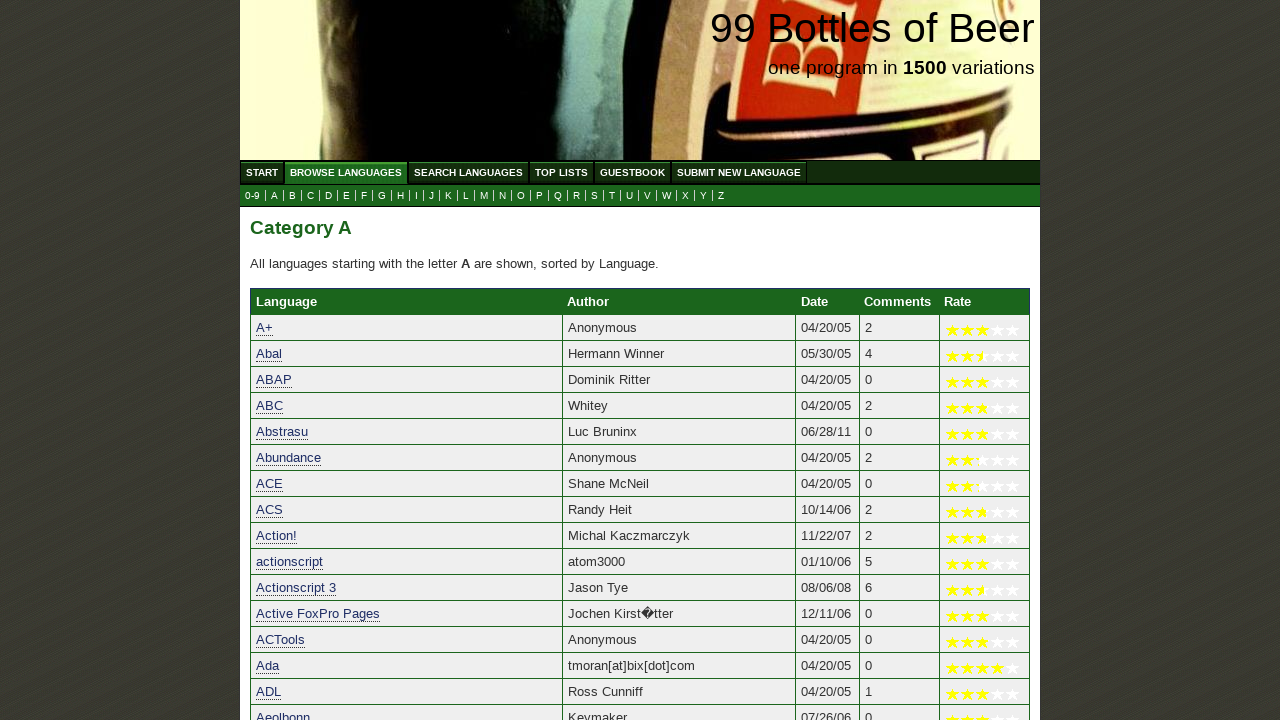

Verified table header 'Date' at column 3
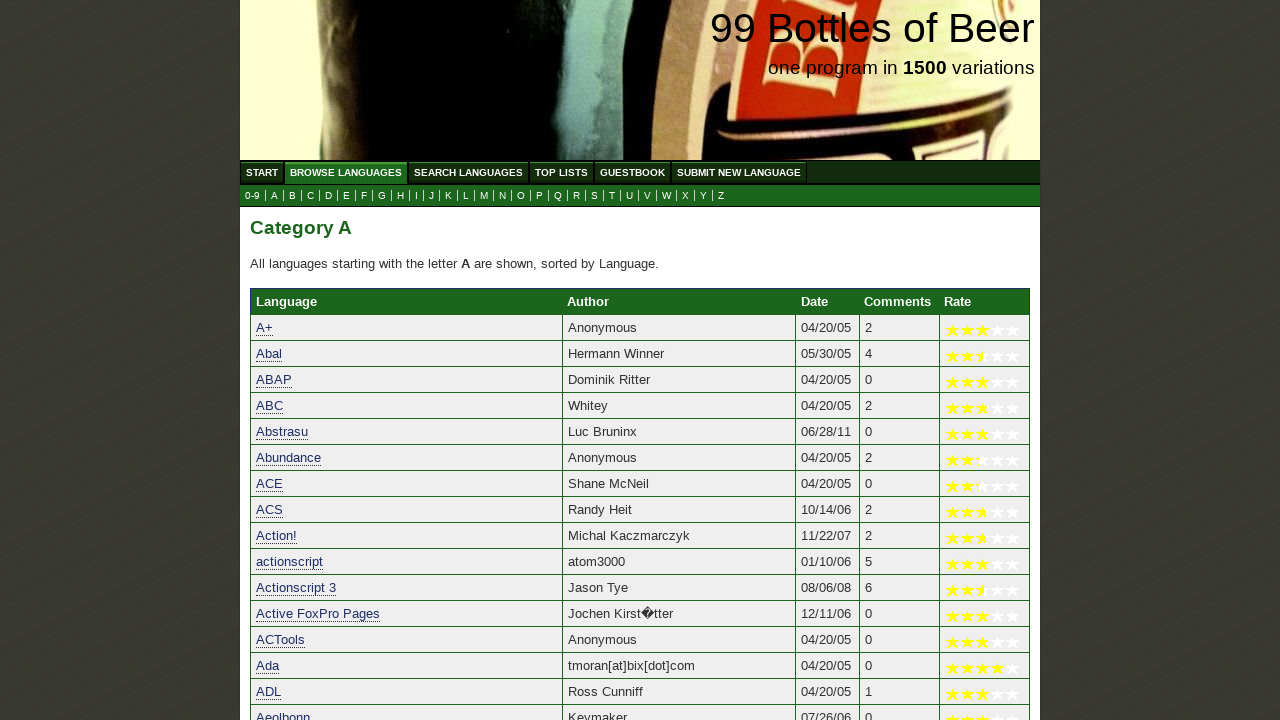

Verified table header 'Comments' at column 4
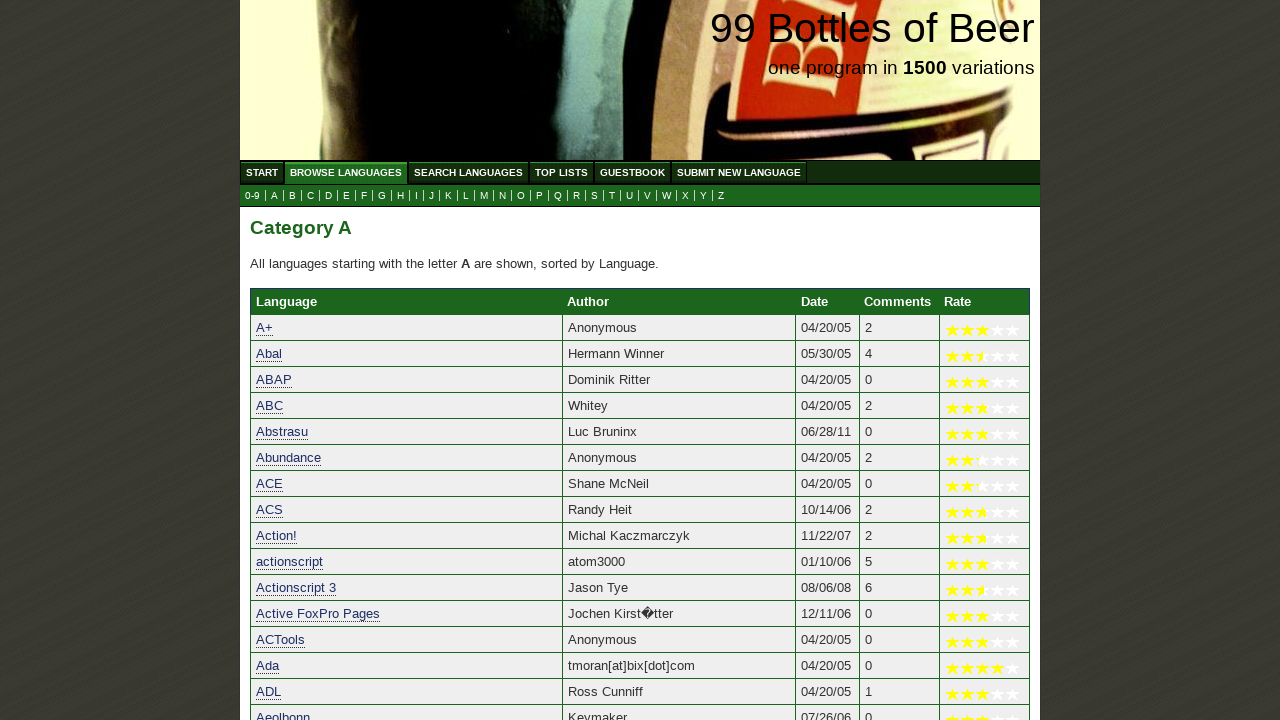

Verified table header 'Rate' at column 5
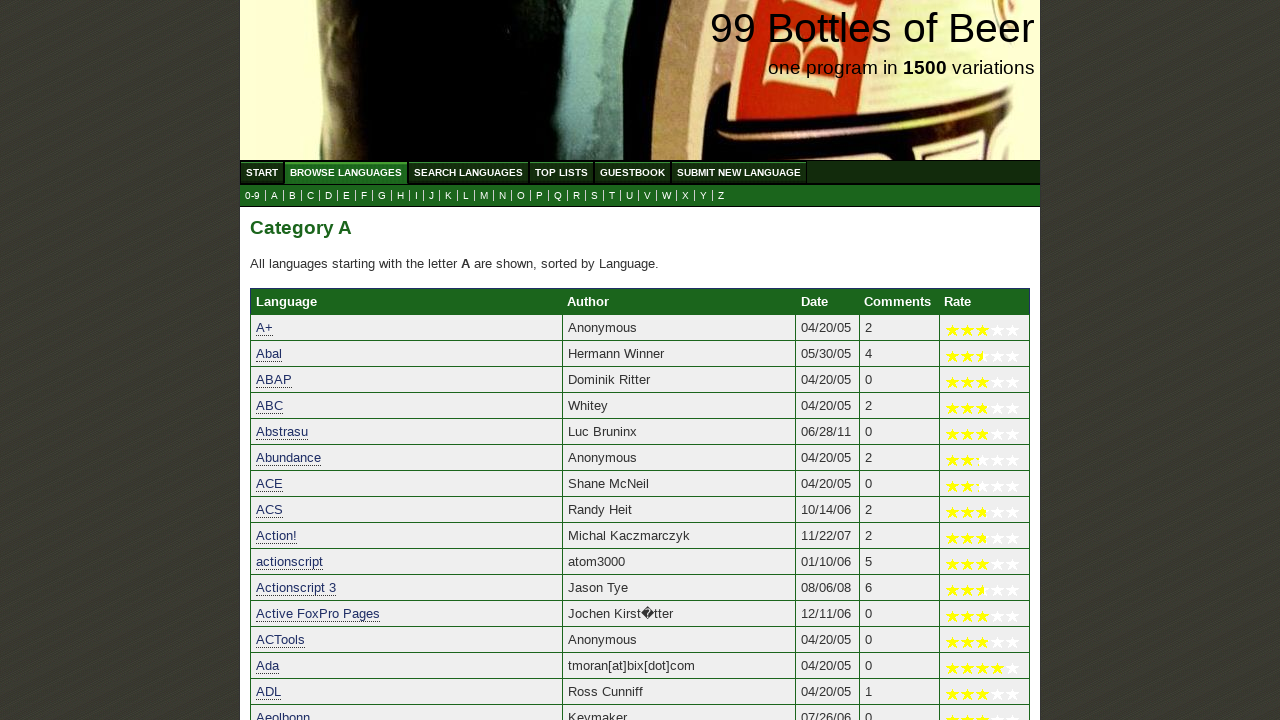

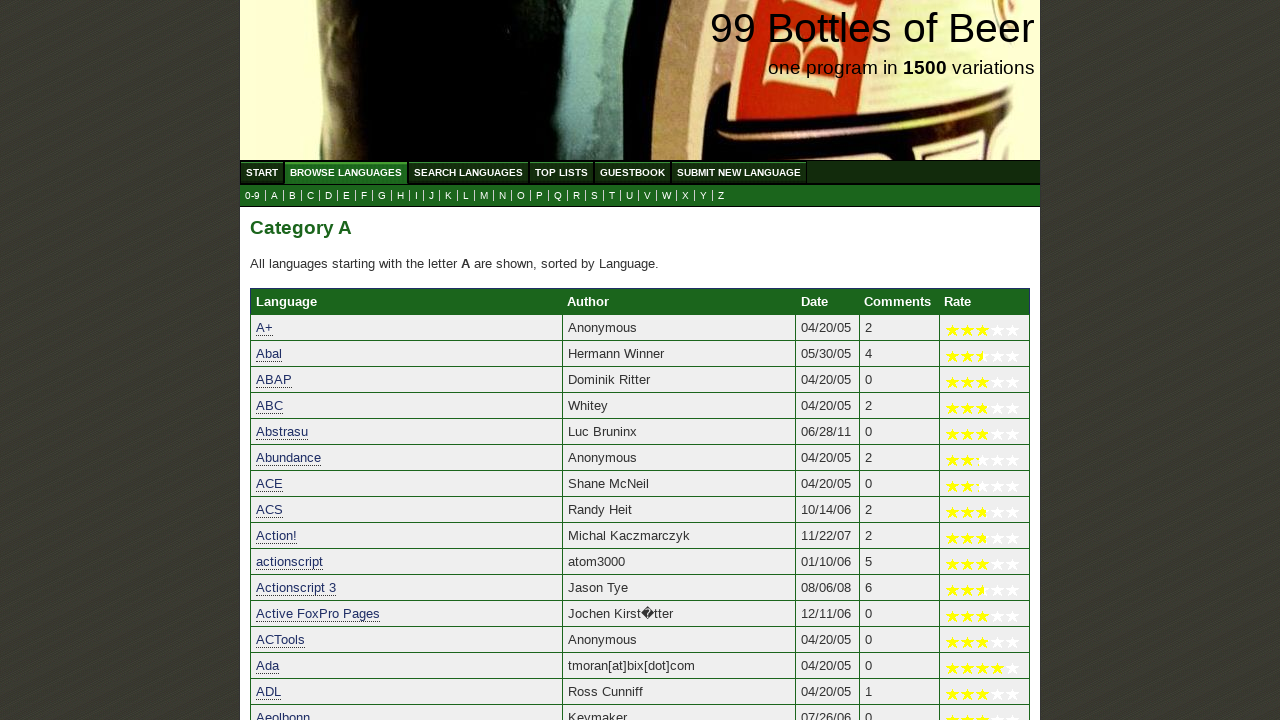